Navigates to the SkyKiwi website homepage

Starting URL: http://www.skykiwi.com

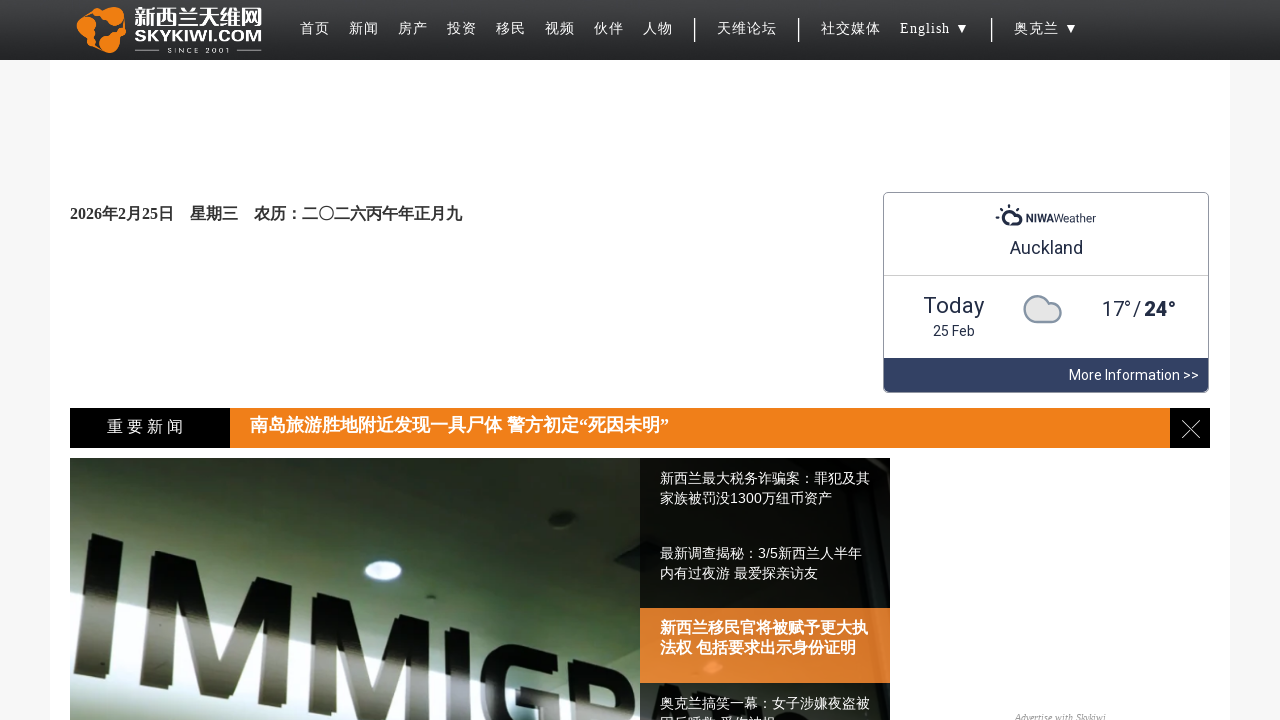

Navigated to SkyKiwi website homepage at http://www.skykiwi.com
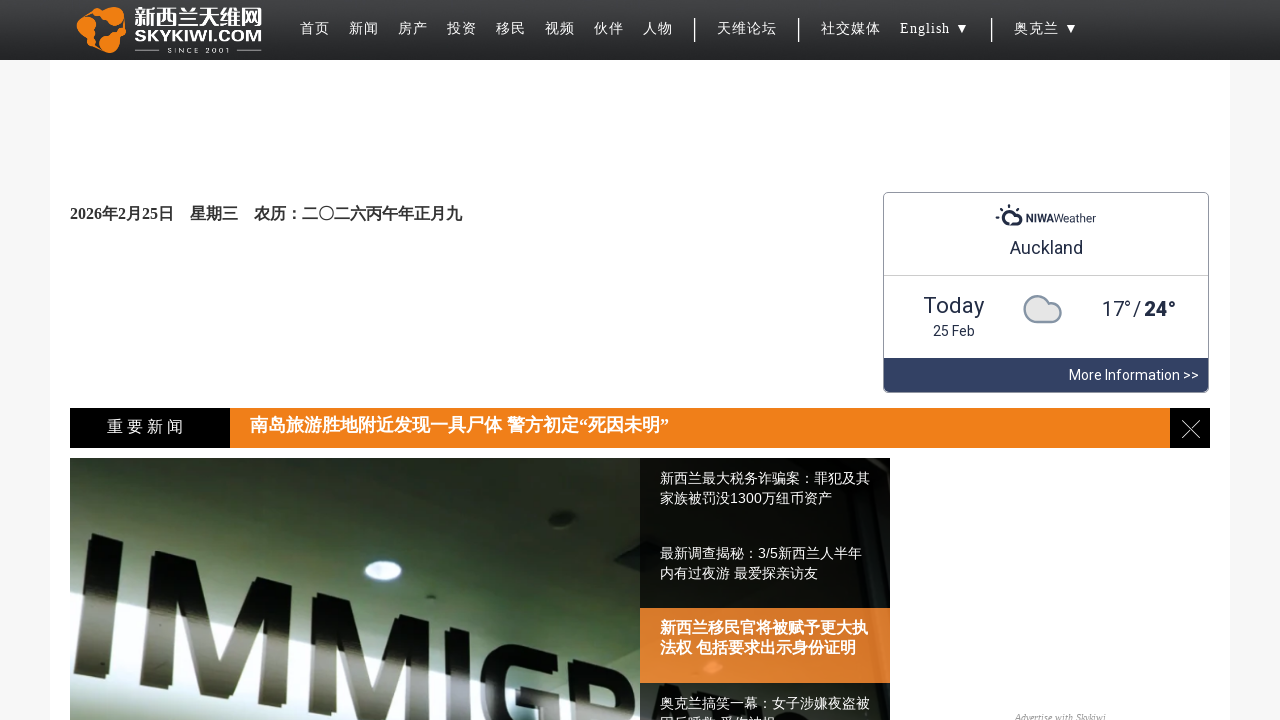

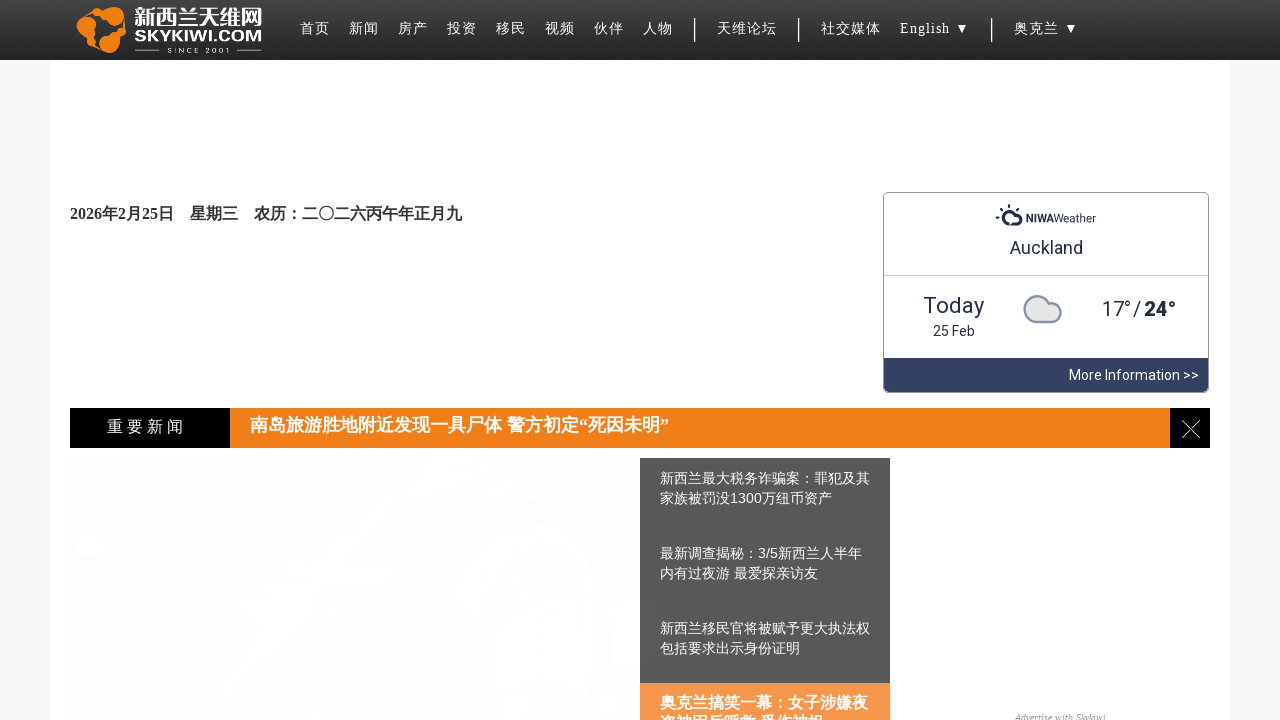